Tests dynamic content loading by clicking a Start button and waiting for "Hello World!" text to become visible

Starting URL: https://the-internet.herokuapp.com/dynamic_loading/1

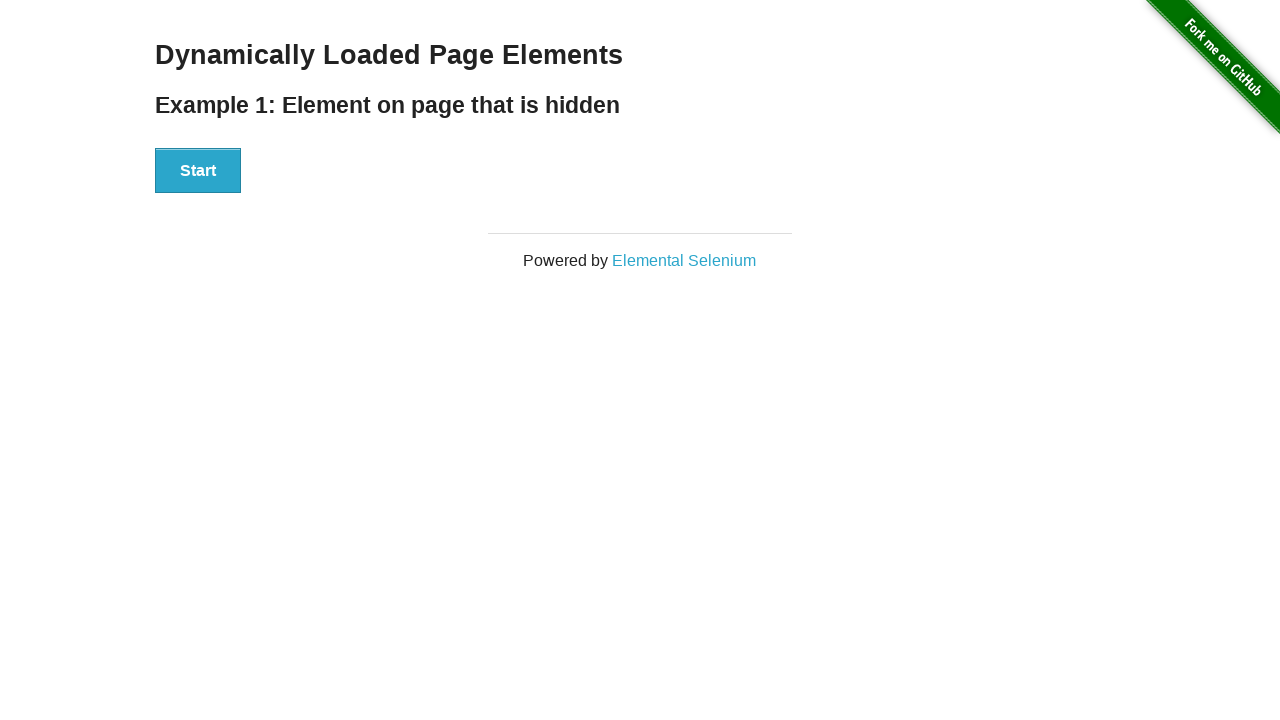

Clicked Start button to initiate dynamic content loading at (198, 171) on xpath=//button
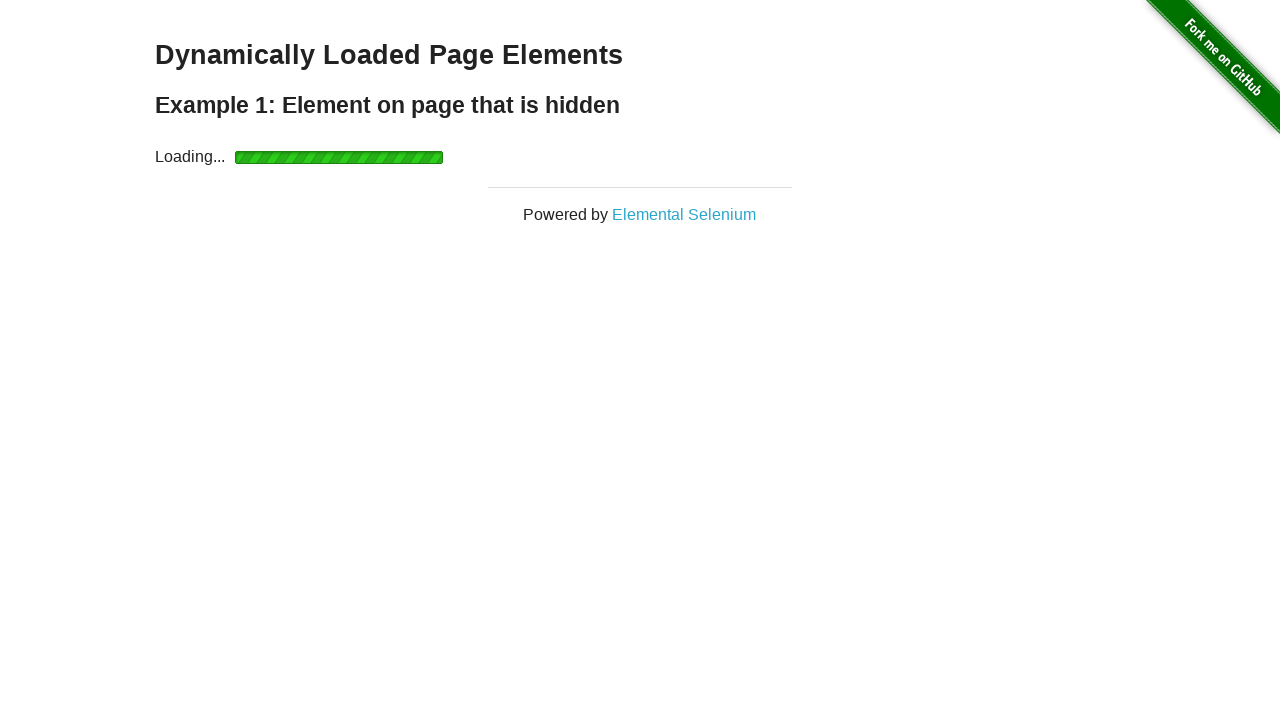

Waited for 'Hello World!' text to become visible
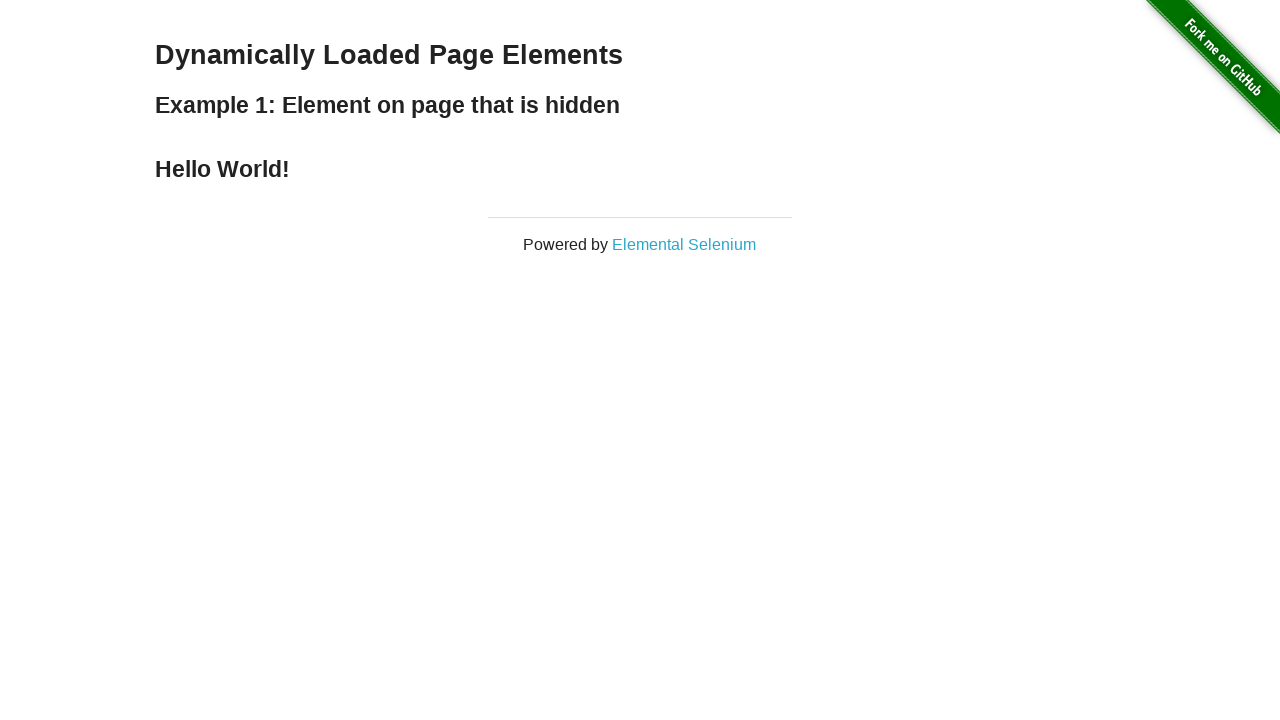

Located the 'Hello World!' text element
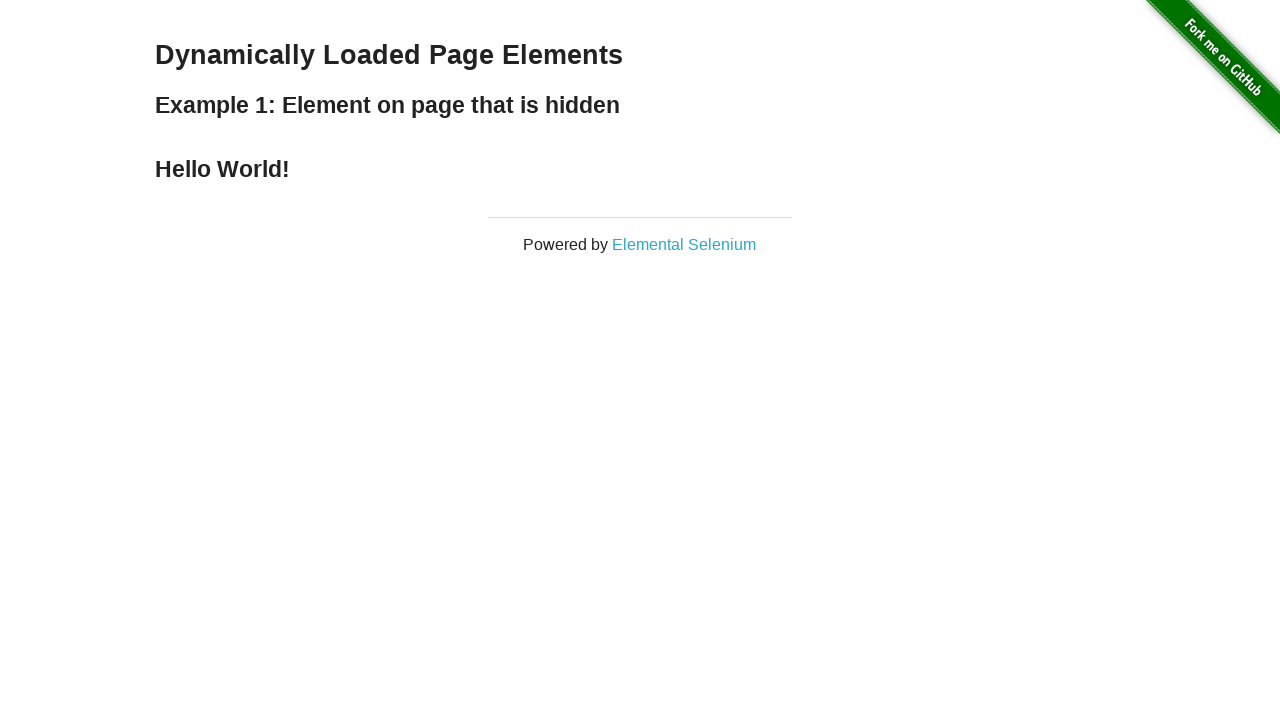

Verified that the text content equals 'Hello World!'
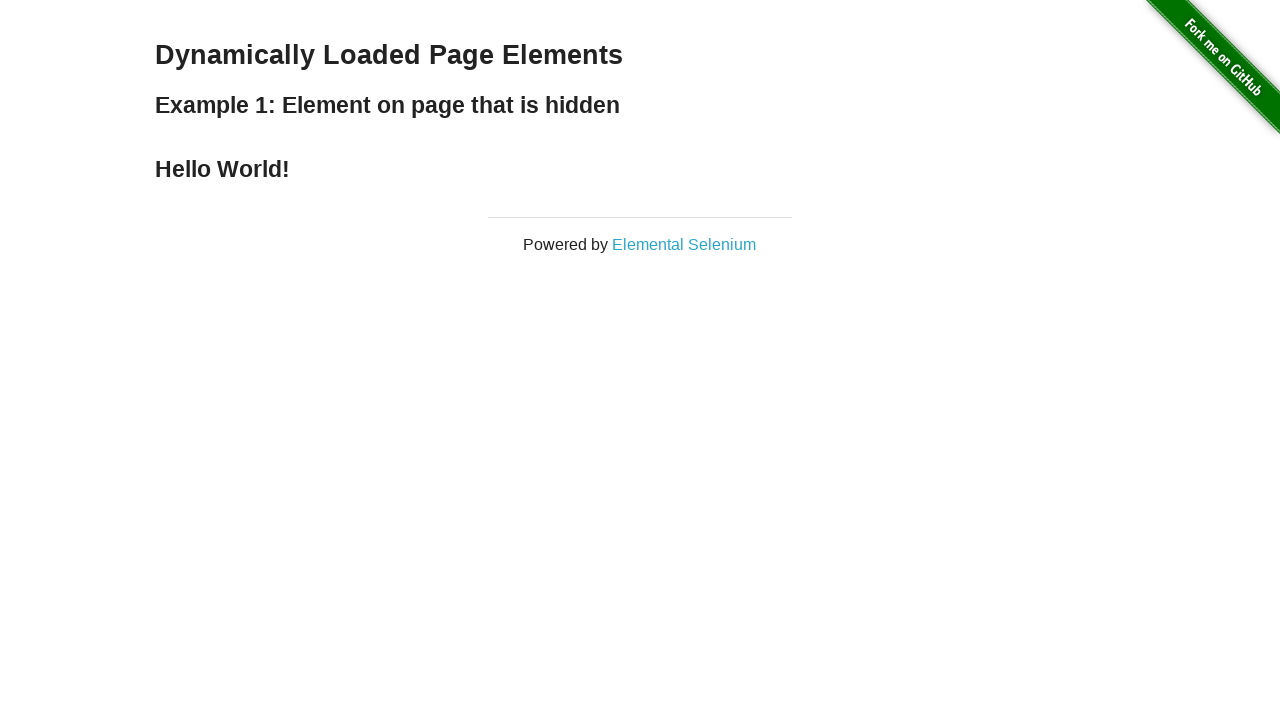

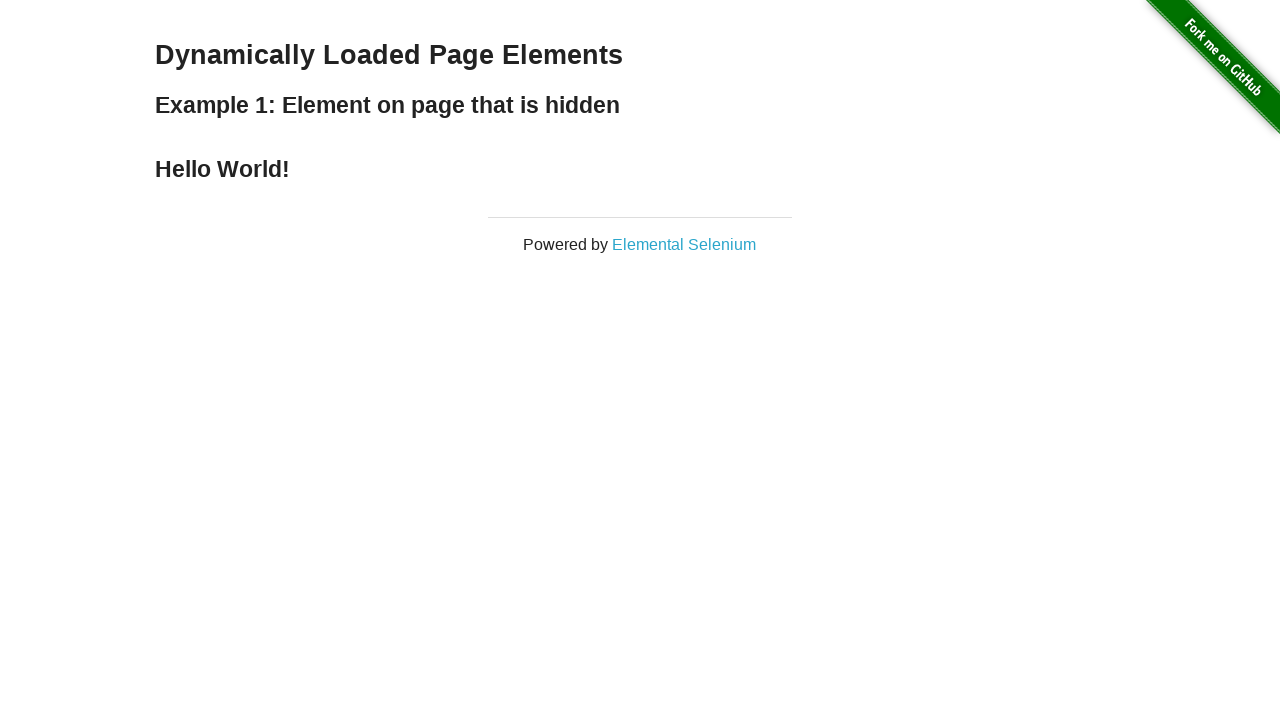